Tests accepting a JavaScript alert by clicking a button, waiting for the alert to appear, retrieving its text, and clicking OK to accept it.

Starting URL: https://demoqa.com/alerts

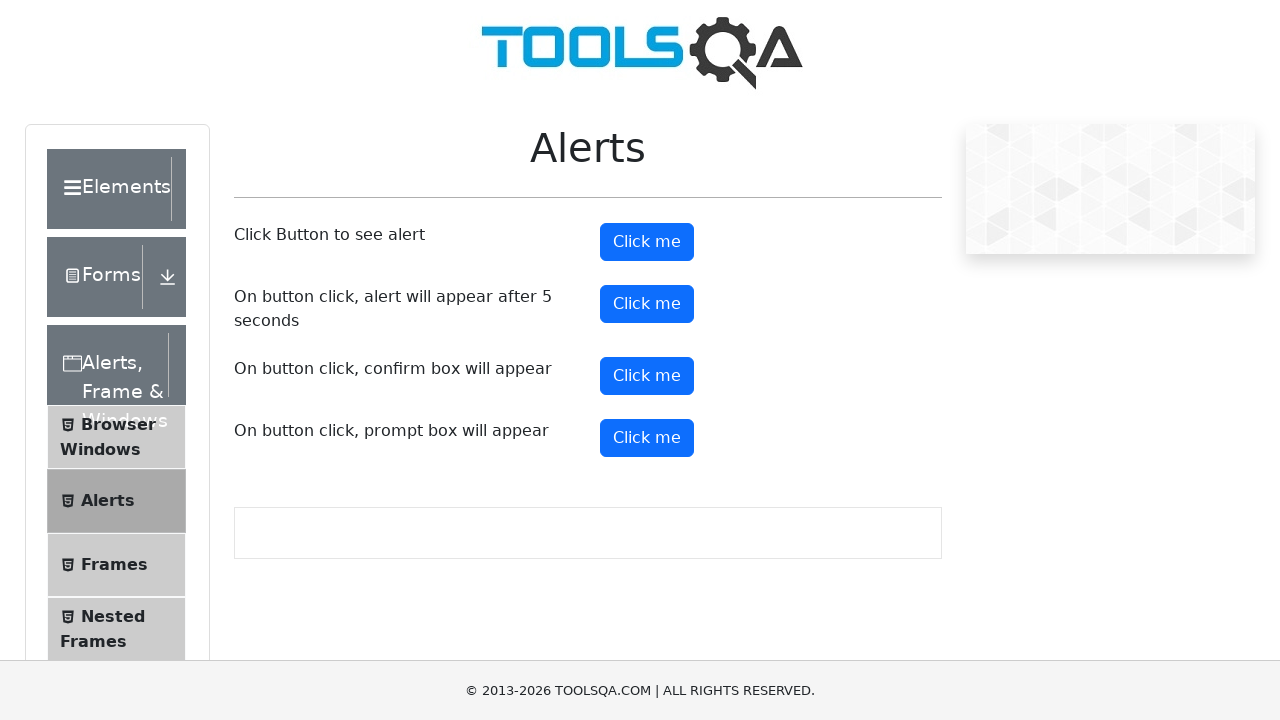

Clicked the alert button to trigger JavaScript alert at (647, 242) on #alertButton
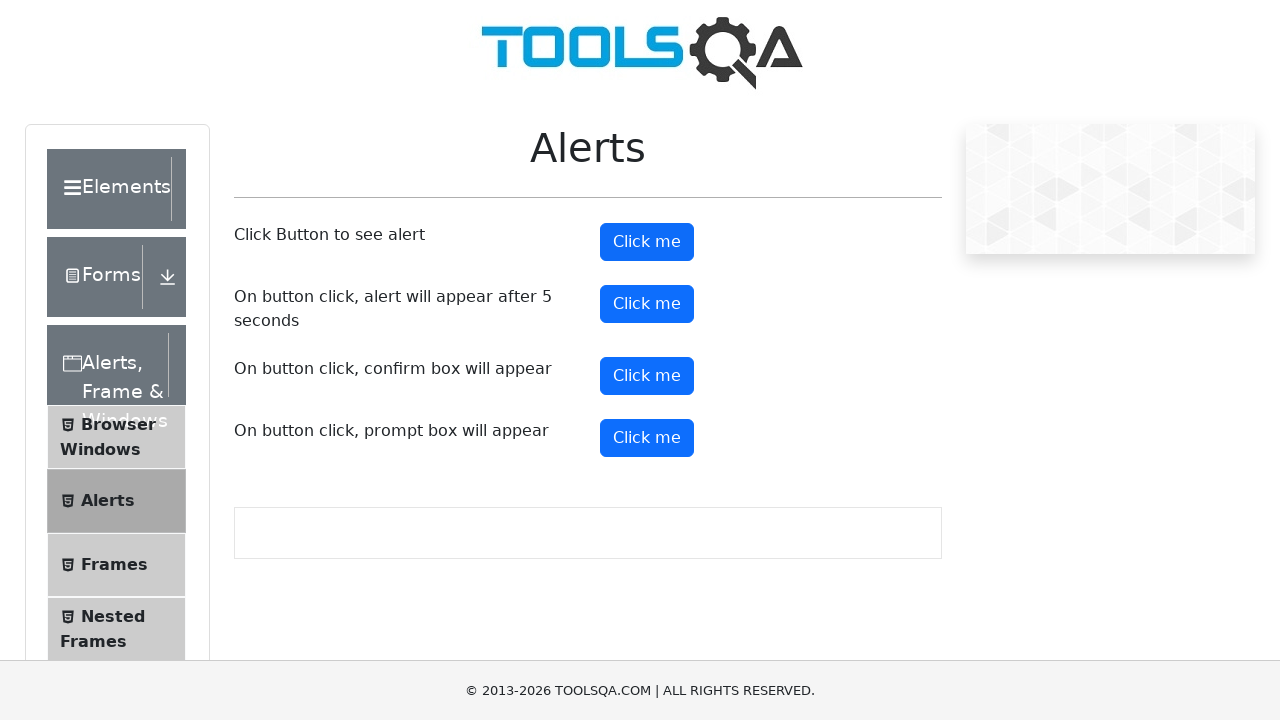

Set up dialog handler to automatically accept alerts
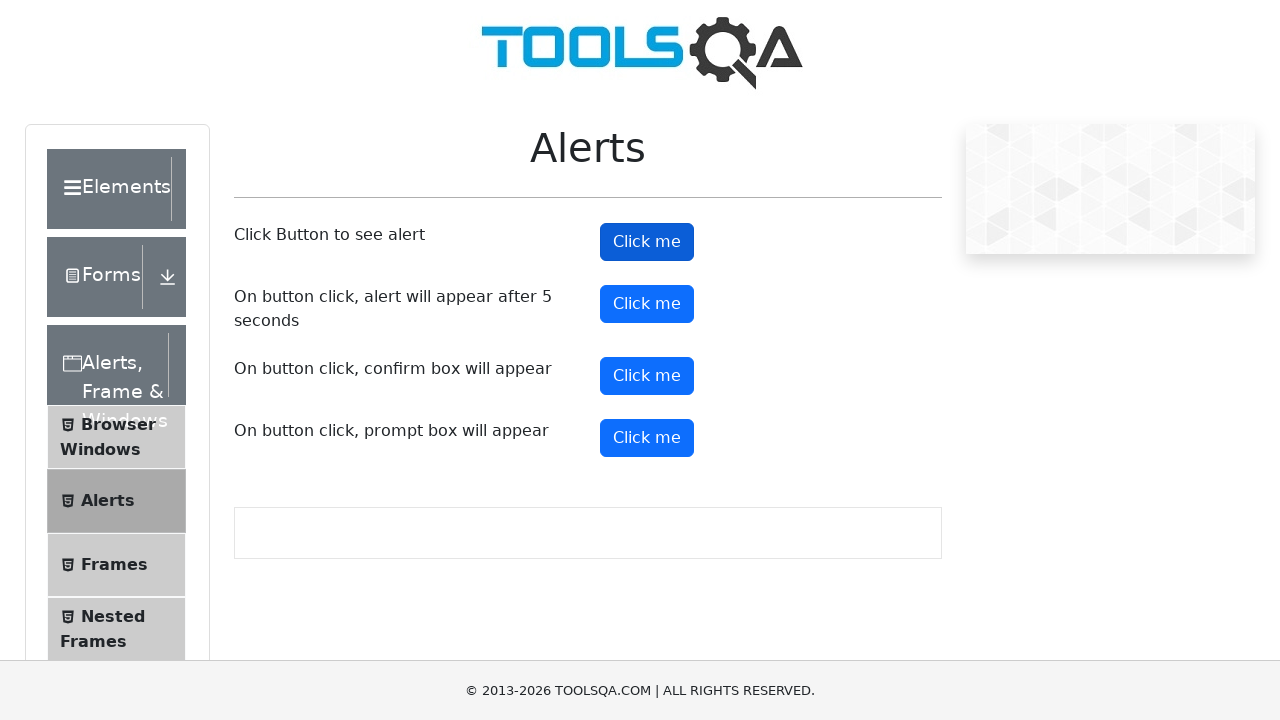

Clicked the alert button again to trigger the alert with handler active at (647, 242) on #alertButton
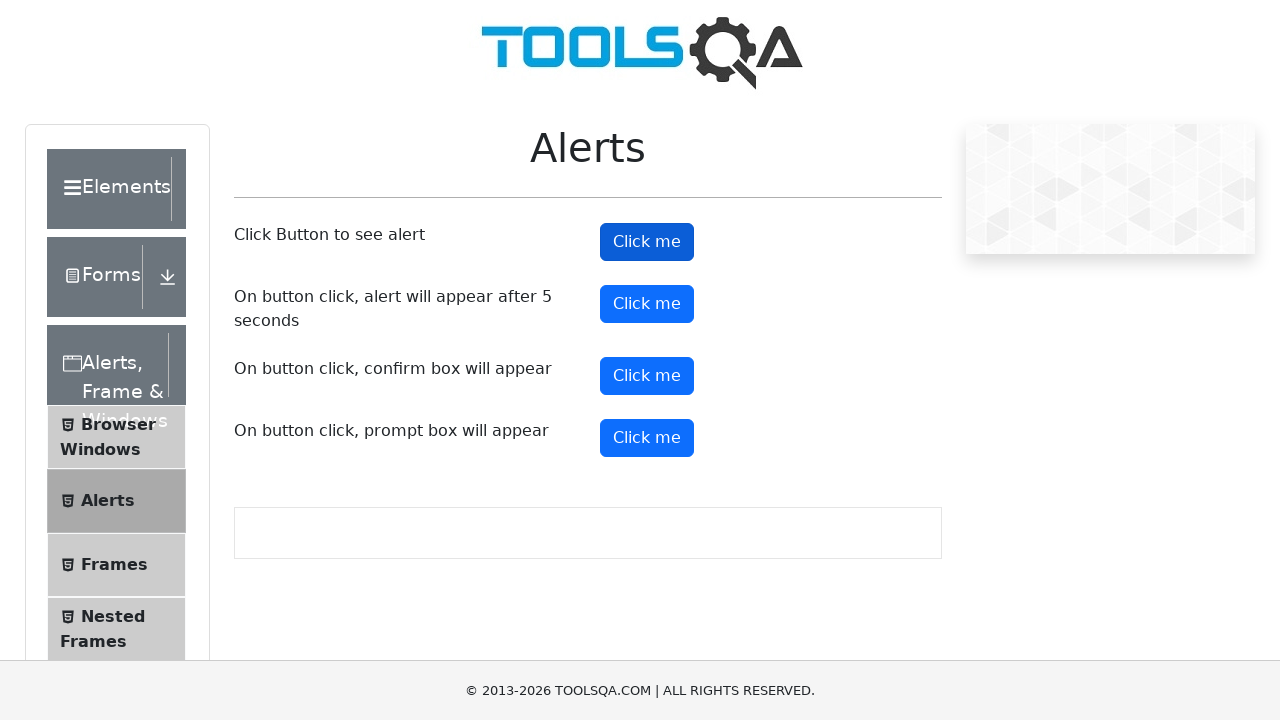

Waited for alert interaction to complete
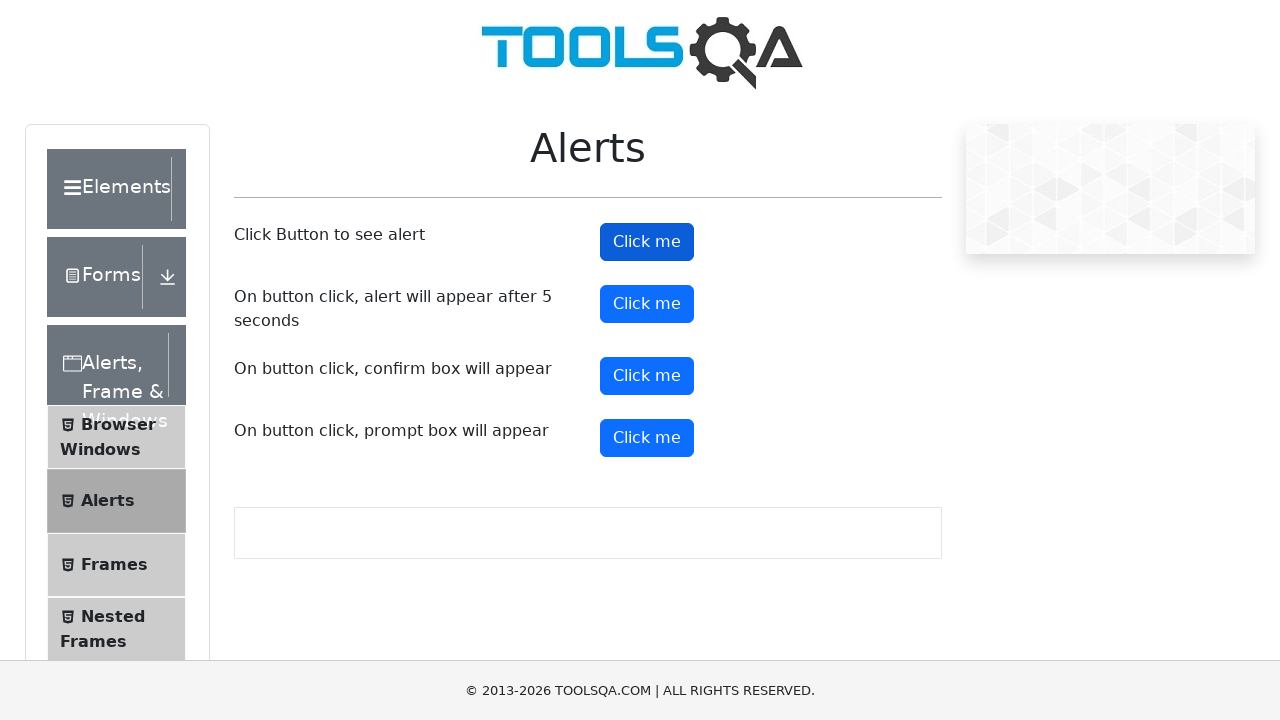

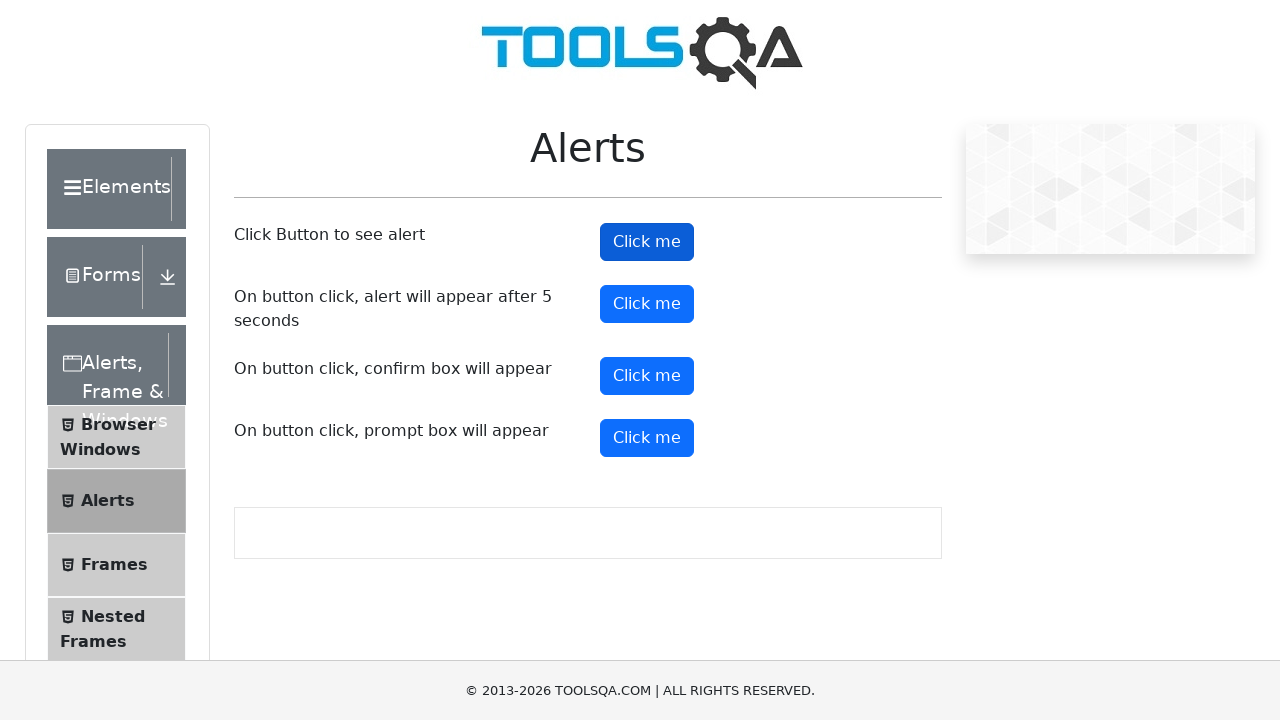